Tests the date picker component by clicking on it to open the calendar, then verifying that the month dropdown options are displayed in sorted alphabetical order.

Starting URL: https://demoqa.com/date-picker

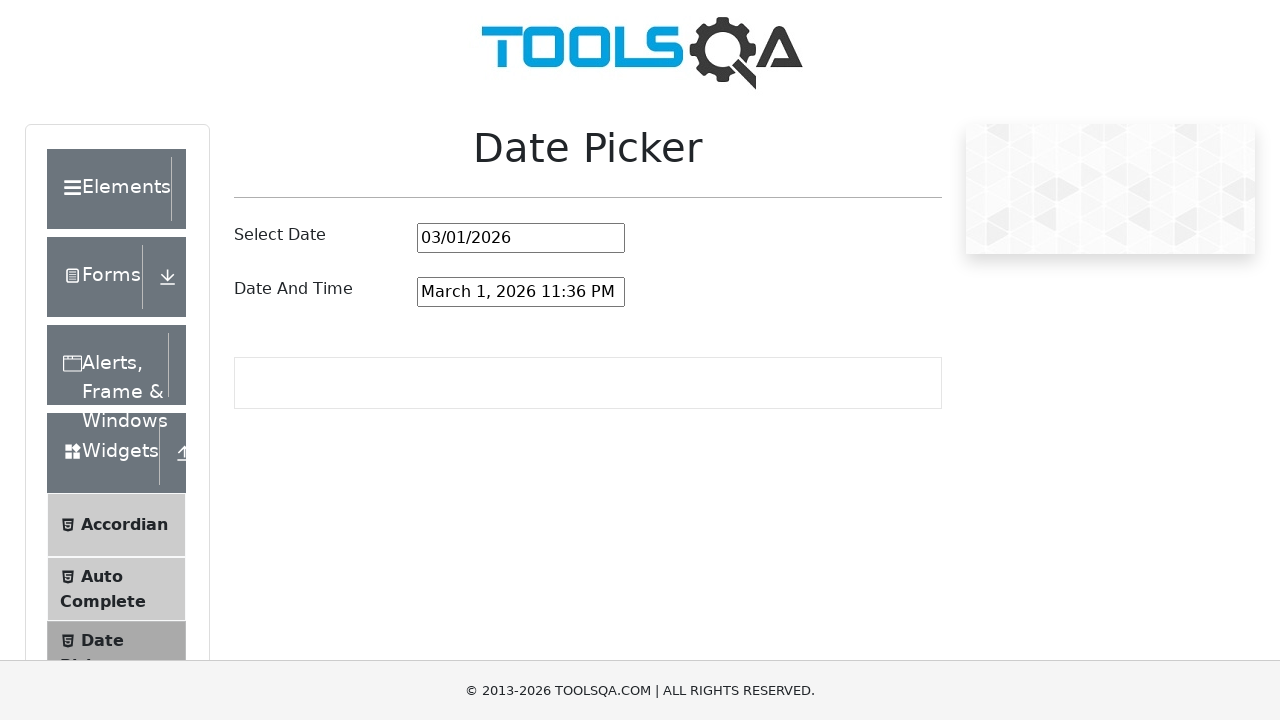

Clicked on date picker input to open calendar at (521, 238) on #datePickerMonthYearInput
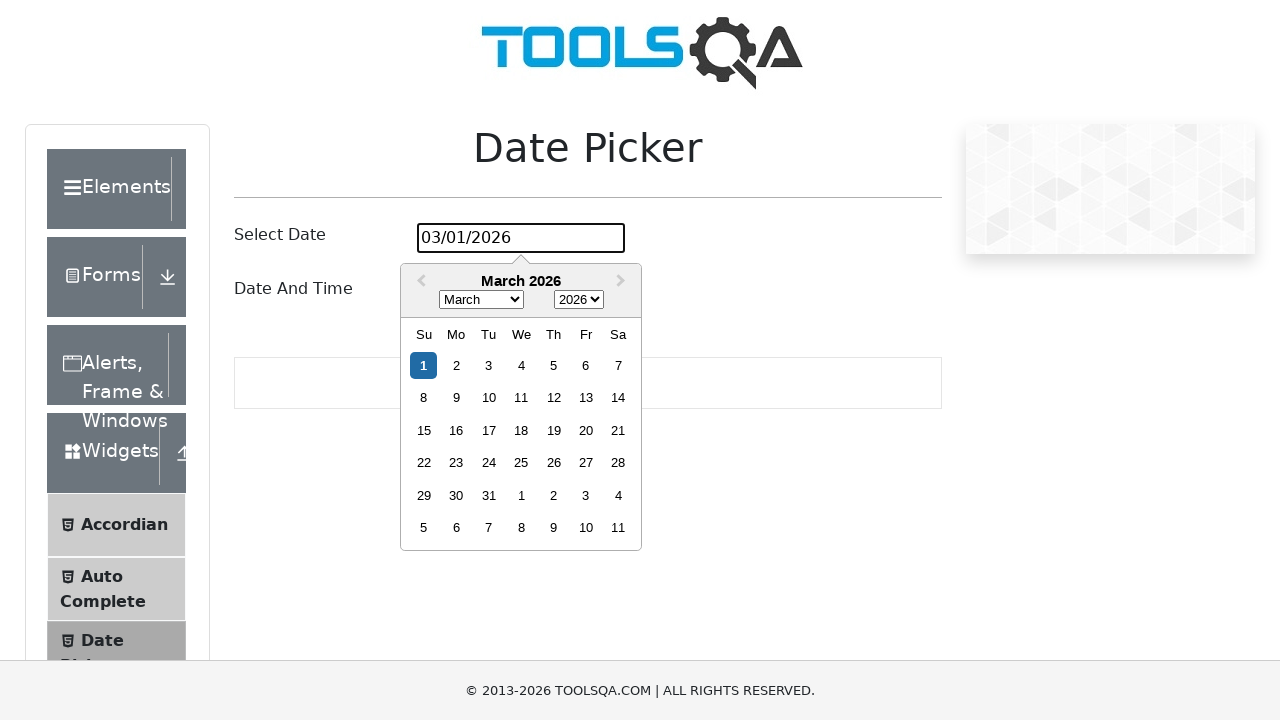

Date picker calendar appeared
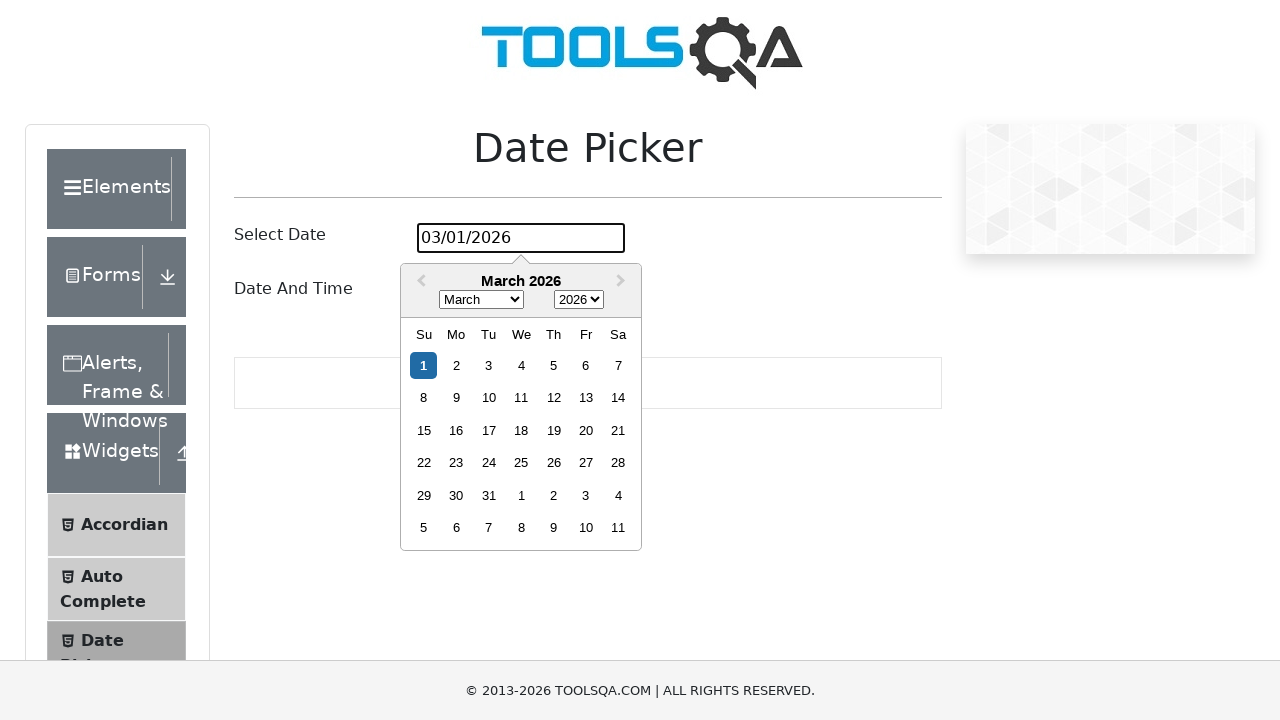

Located month dropdown element
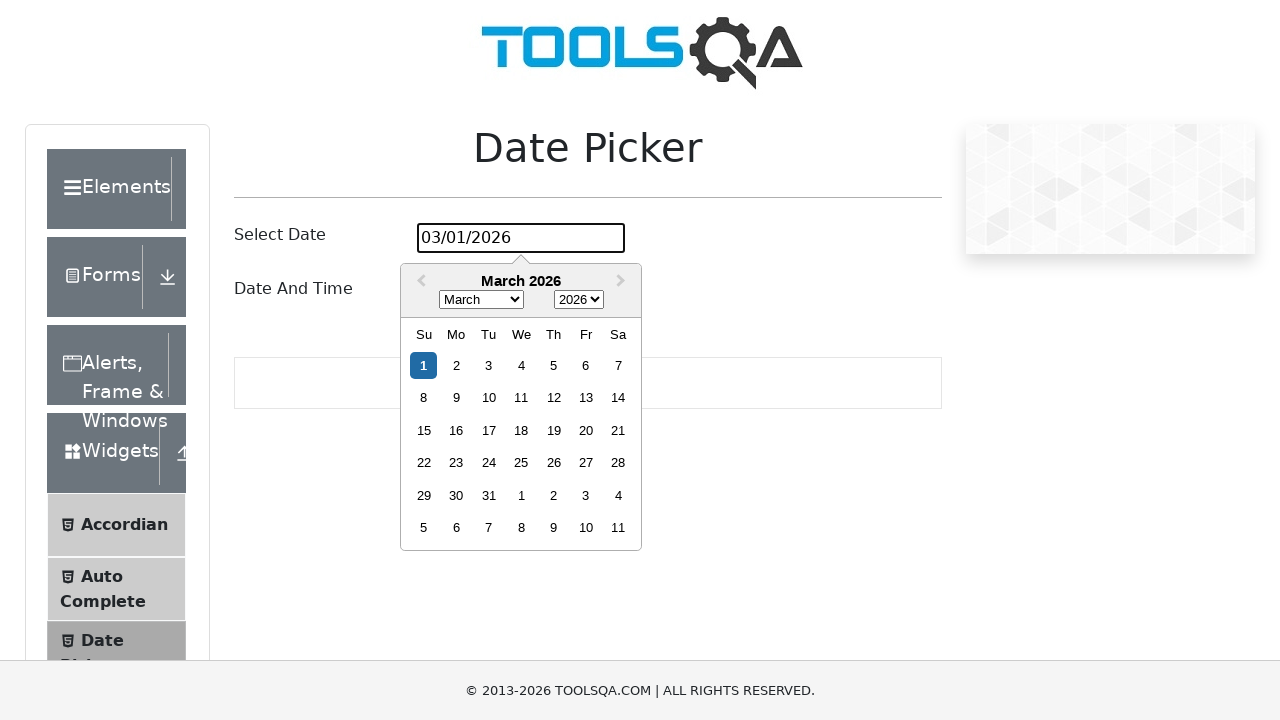

Month dropdown is visible
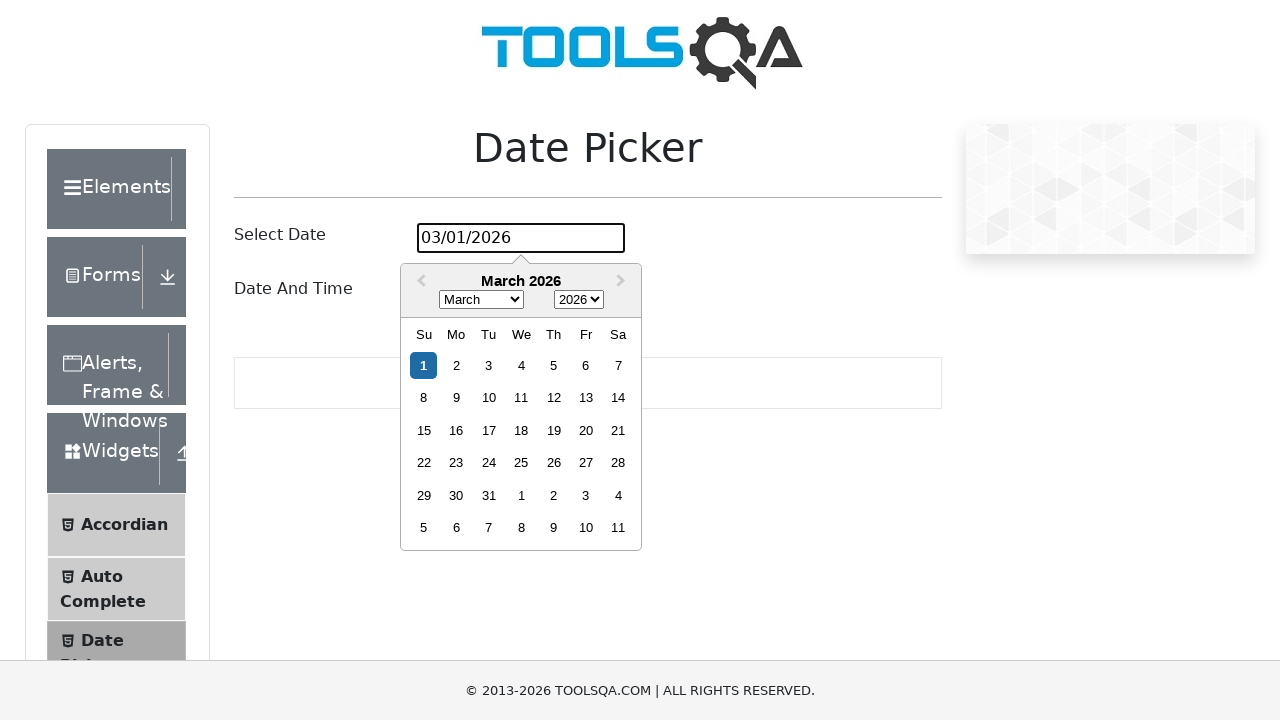

Retrieved all month options from dropdown
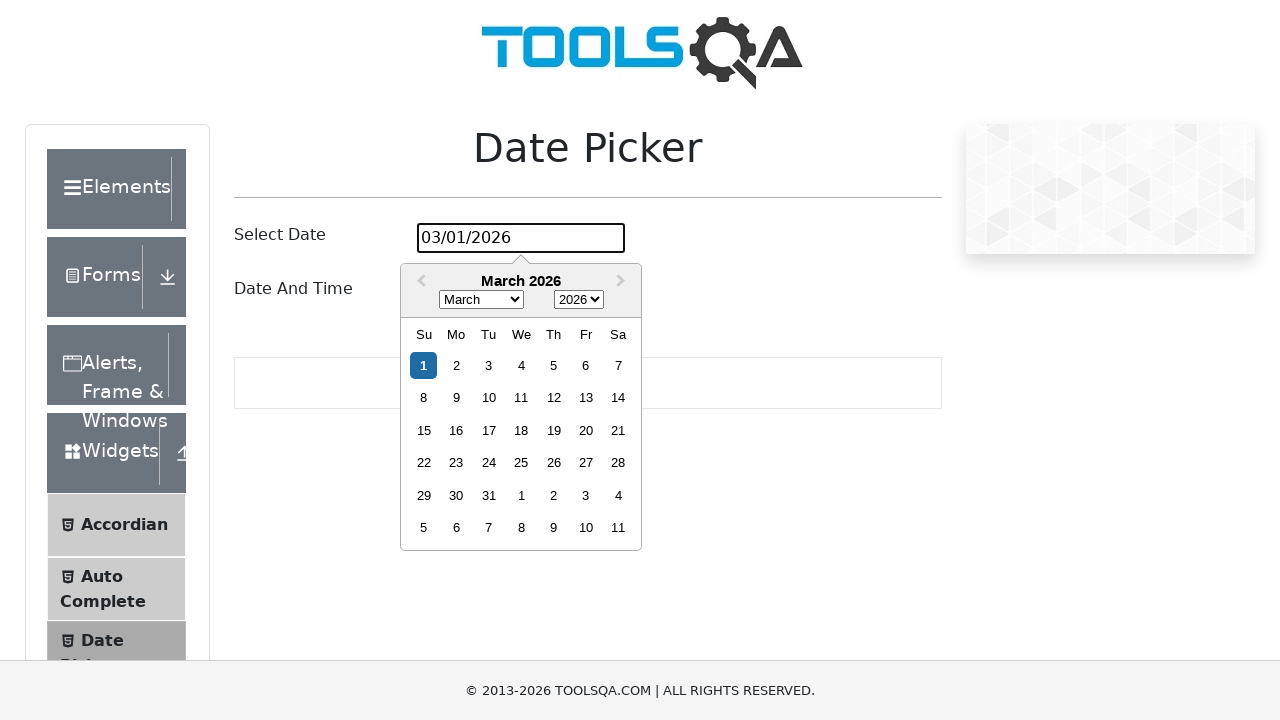

Extracted month names from dropdown options
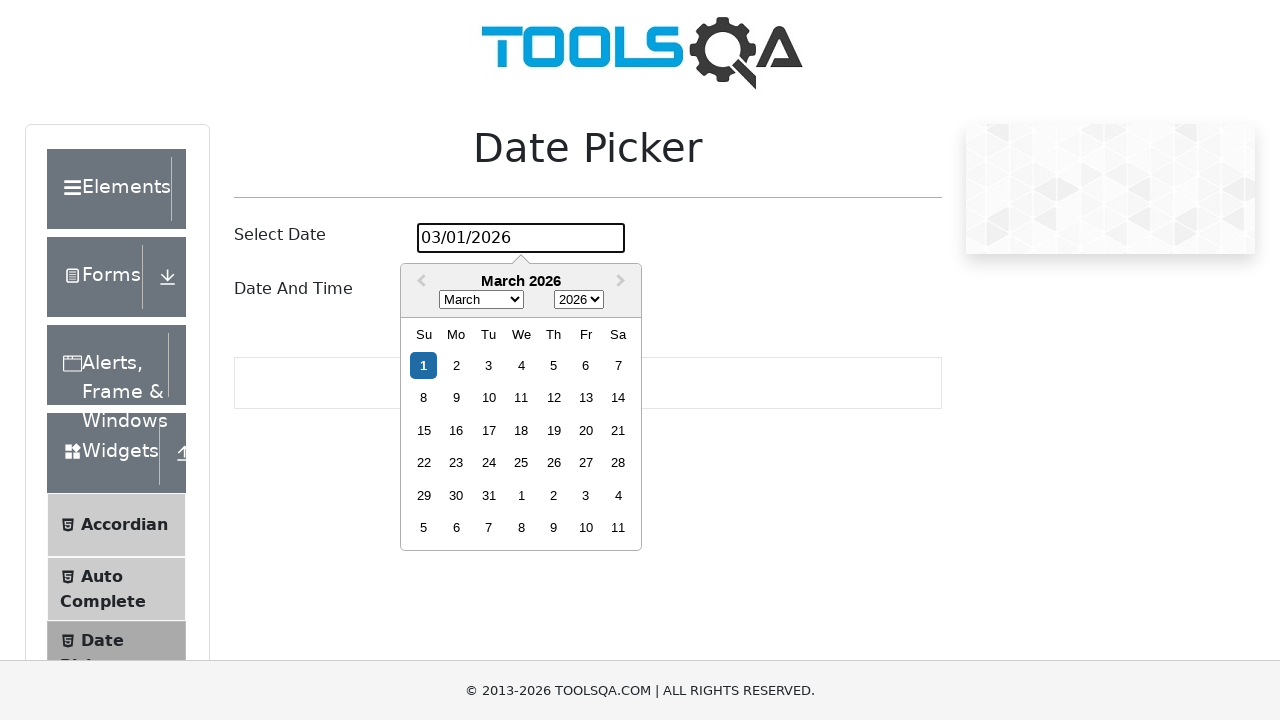

Month dropdown options are NOT in alphabetical order
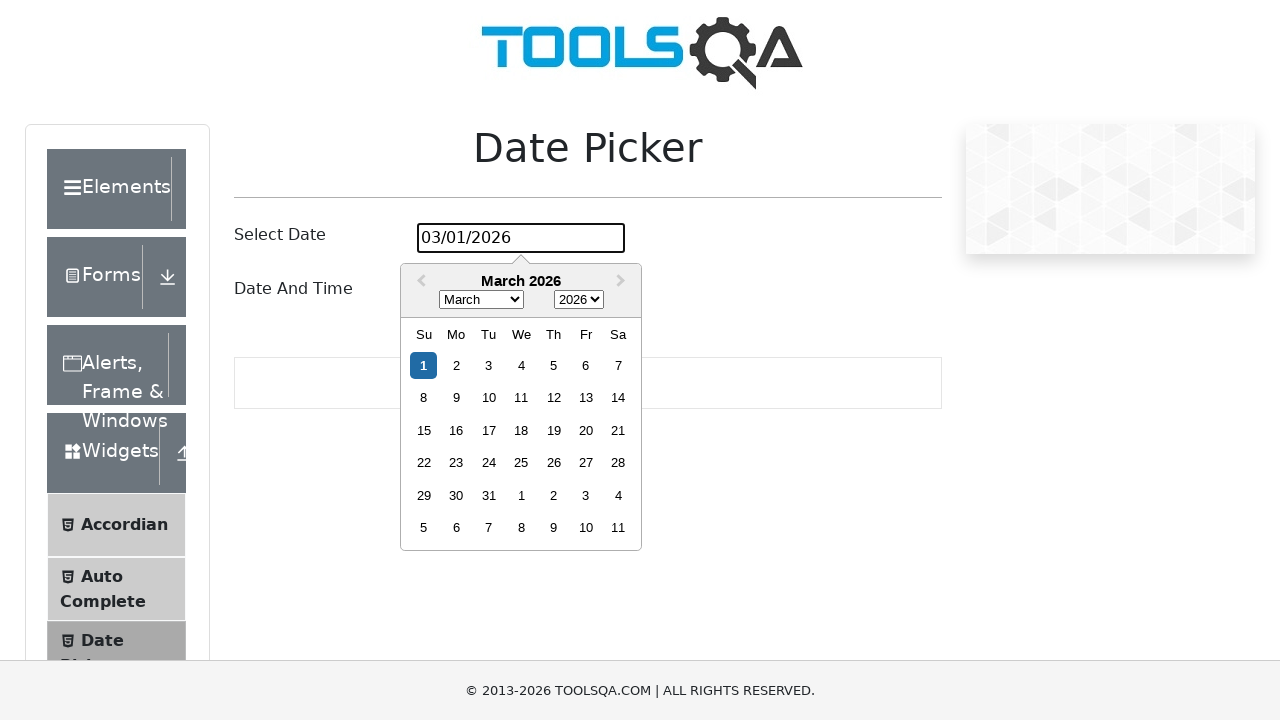

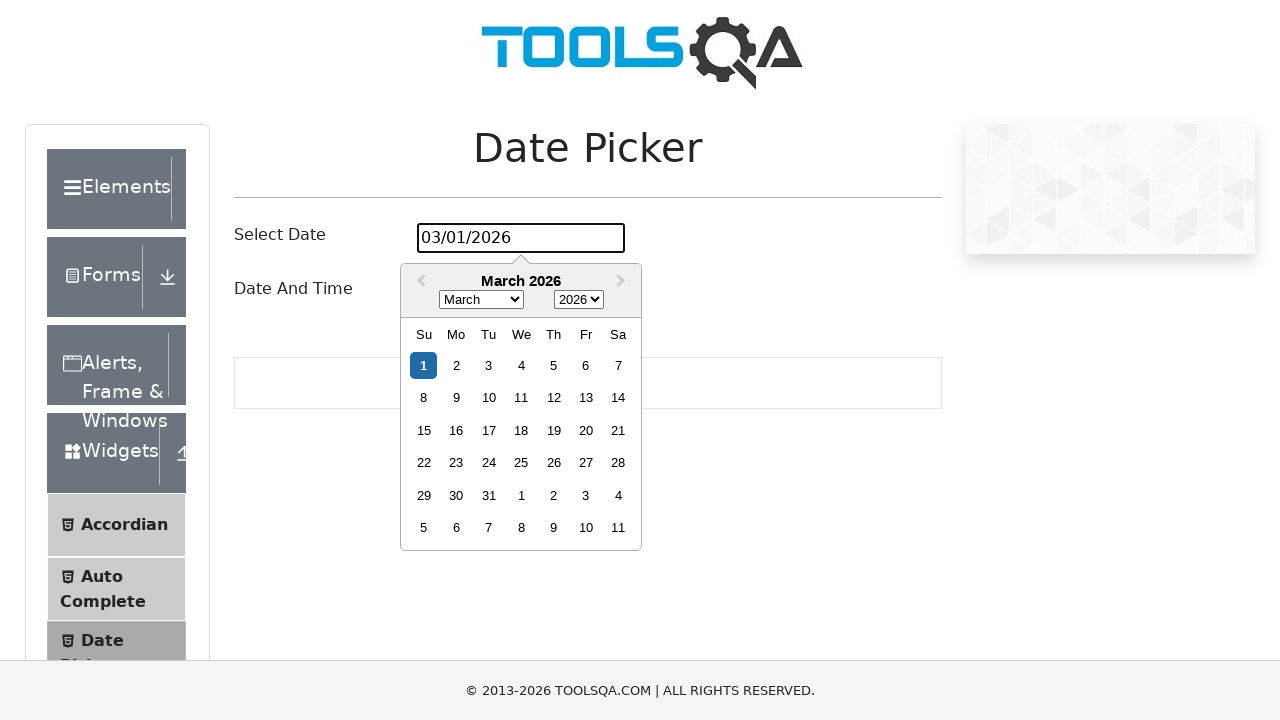